Tests dynamic controls on a page by toggling checkboxes and enabling/disabling text inputs

Starting URL: http://the-internet.herokuapp.com/

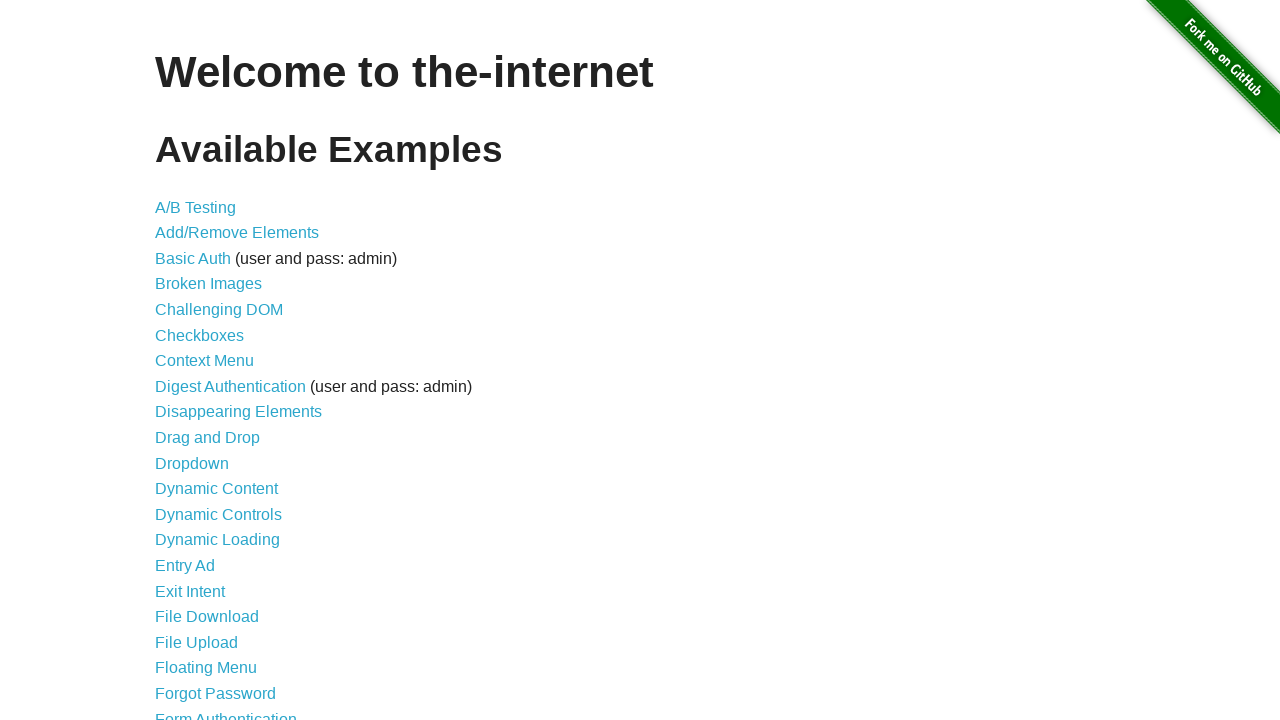

Clicked on Dynamic Controls link at (218, 514) on text="Dynamic Controls"
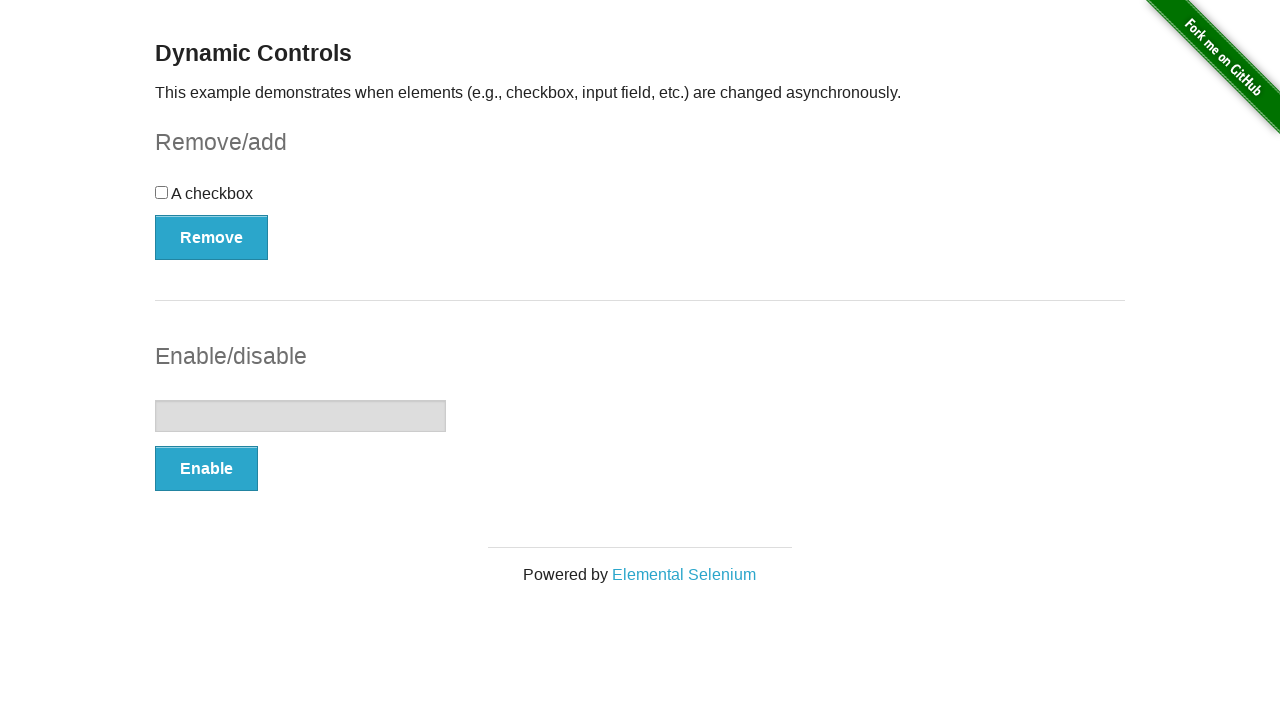

Clicked the checkbox to toggle it at (162, 192) on #checkbox > input[type=checkbox]
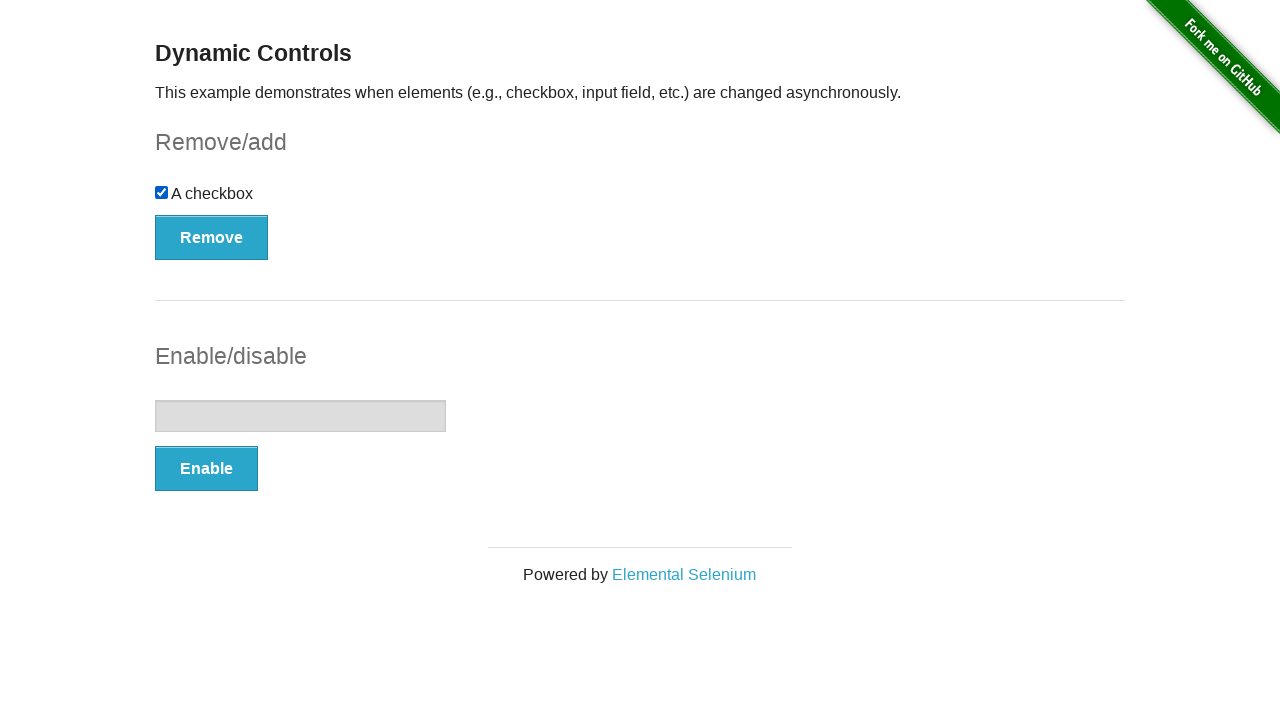

Clicked Remove button to remove the checkbox at (212, 237) on #checkbox-example > button
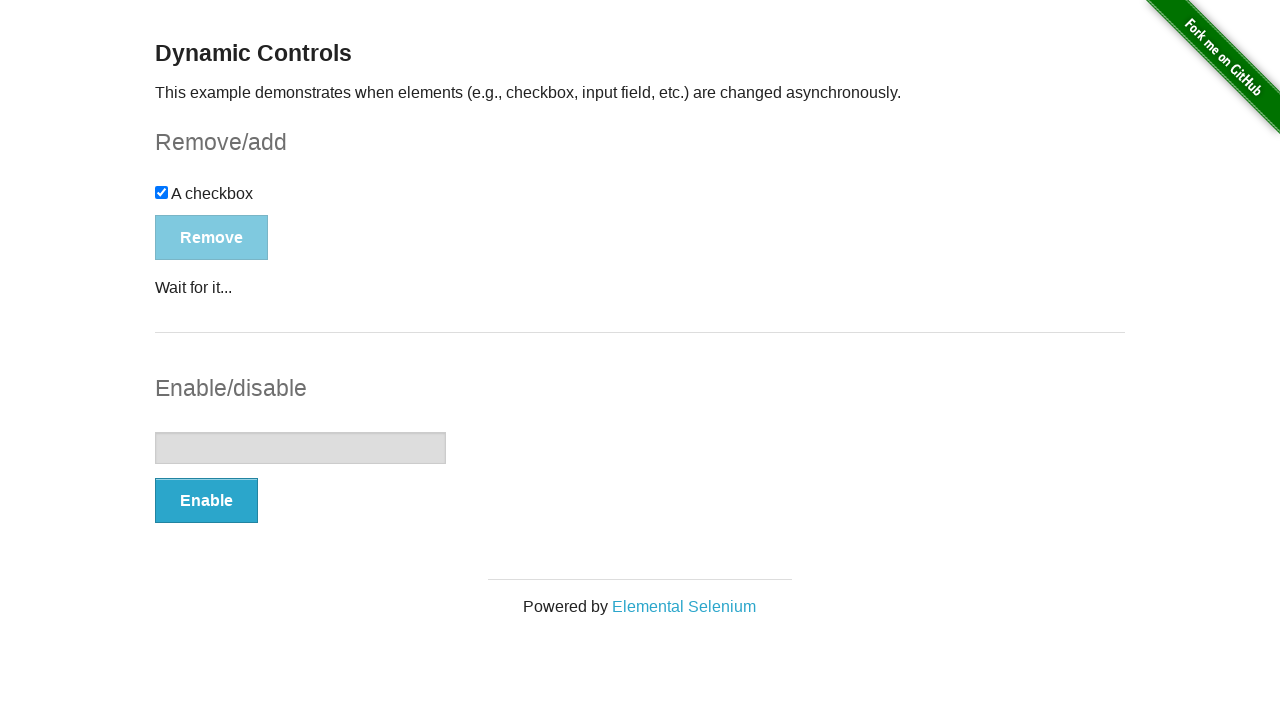

Waited for Add button to become enabled
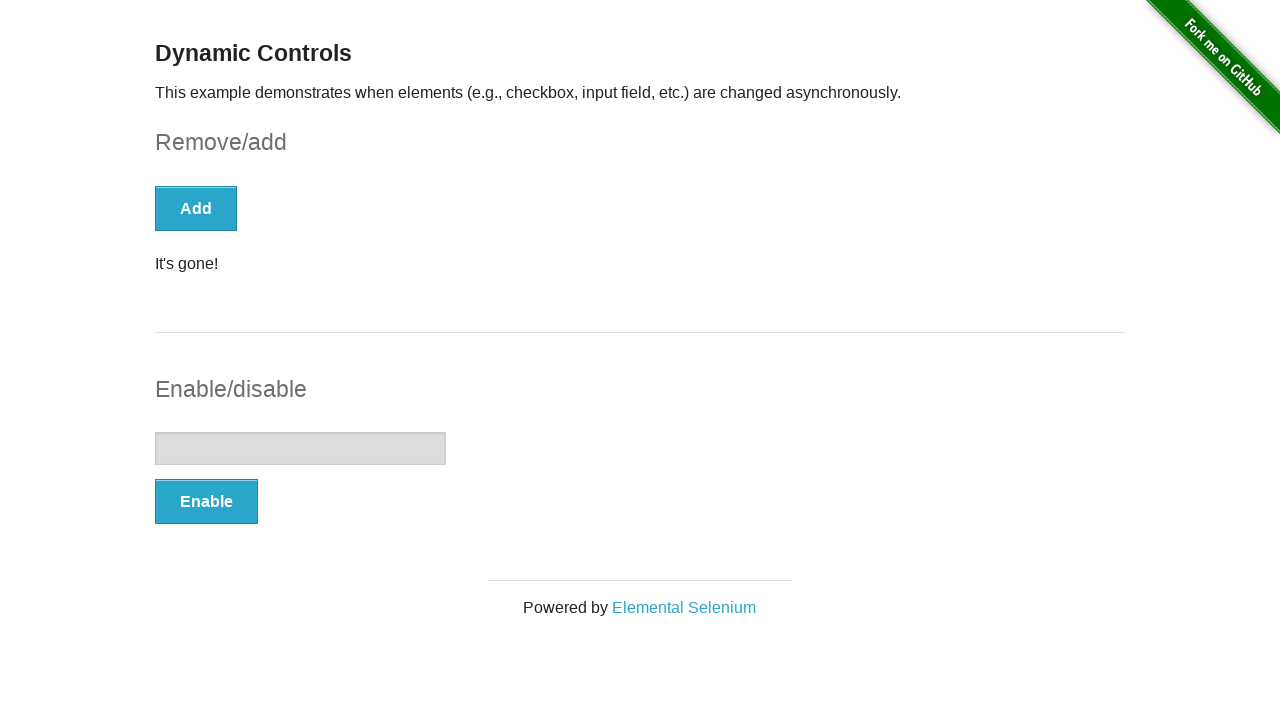

Clicked Add button to add the checkbox back at (196, 208) on #checkbox-example > button
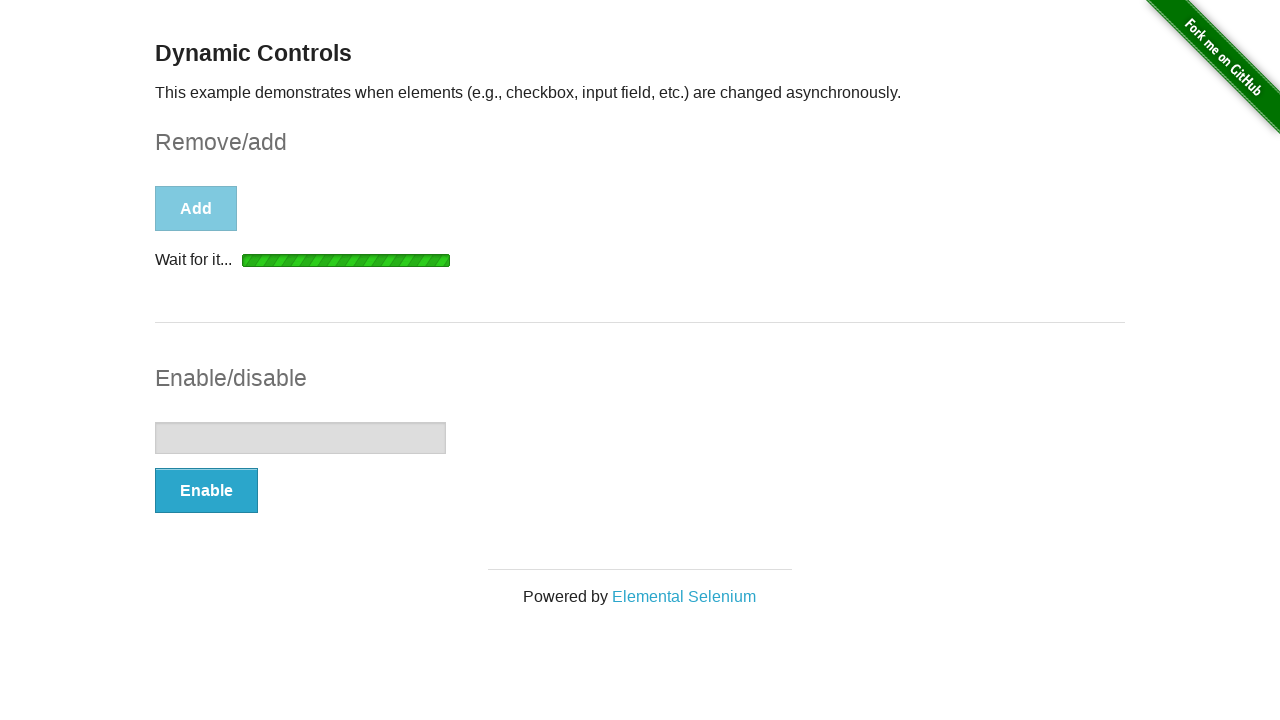

Clicked Enable button for text input at (206, 491) on #input-example > button
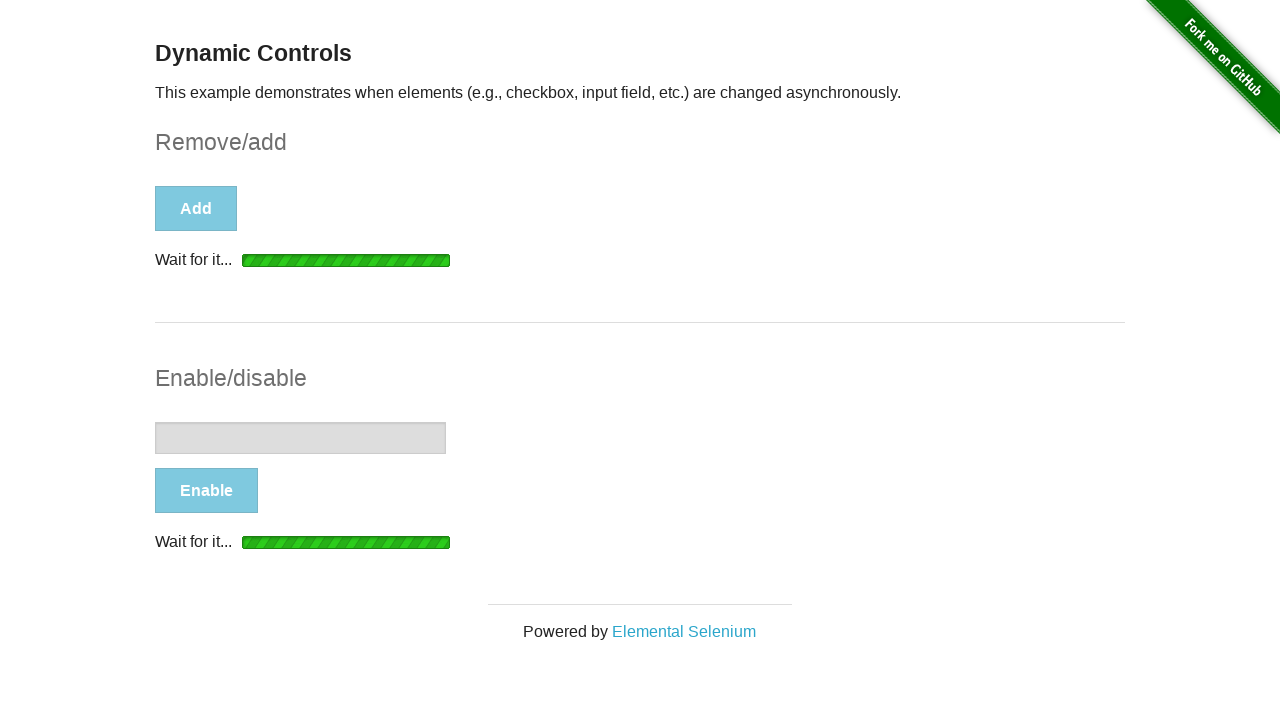

Waited for text input to become enabled
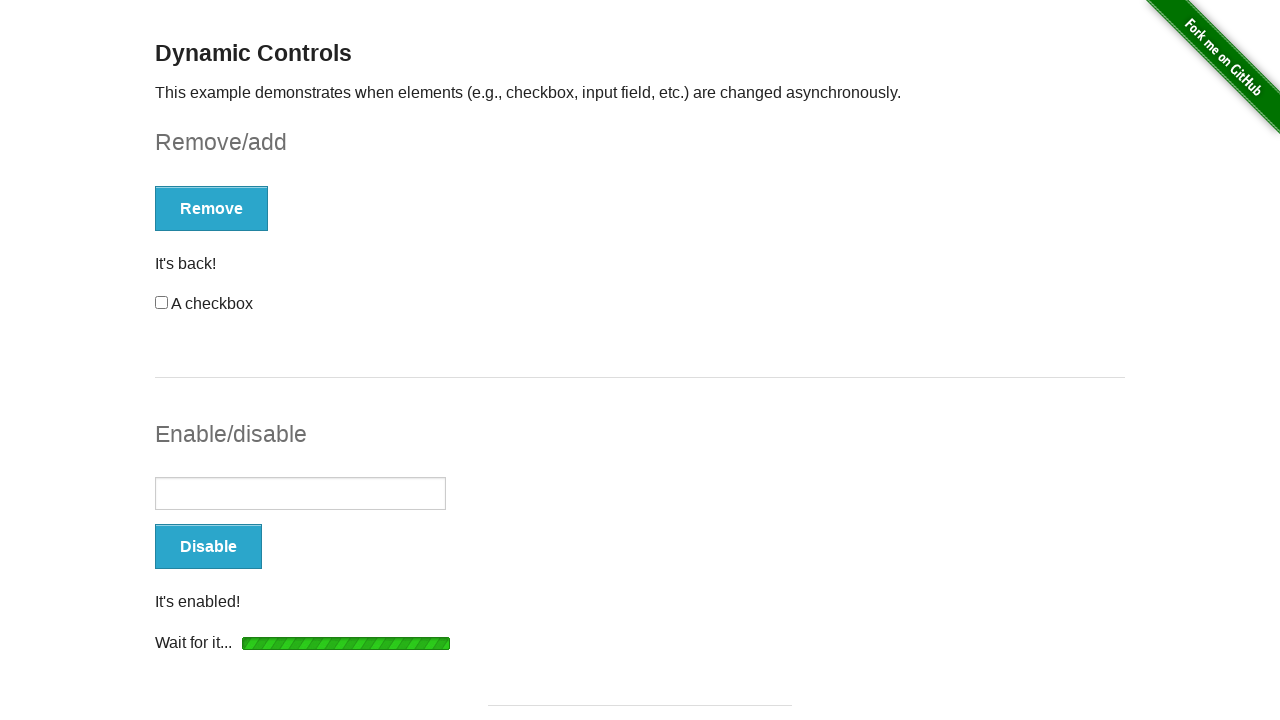

Filled text input with 'Hola Mundo!' on #input-example > input[type=text]
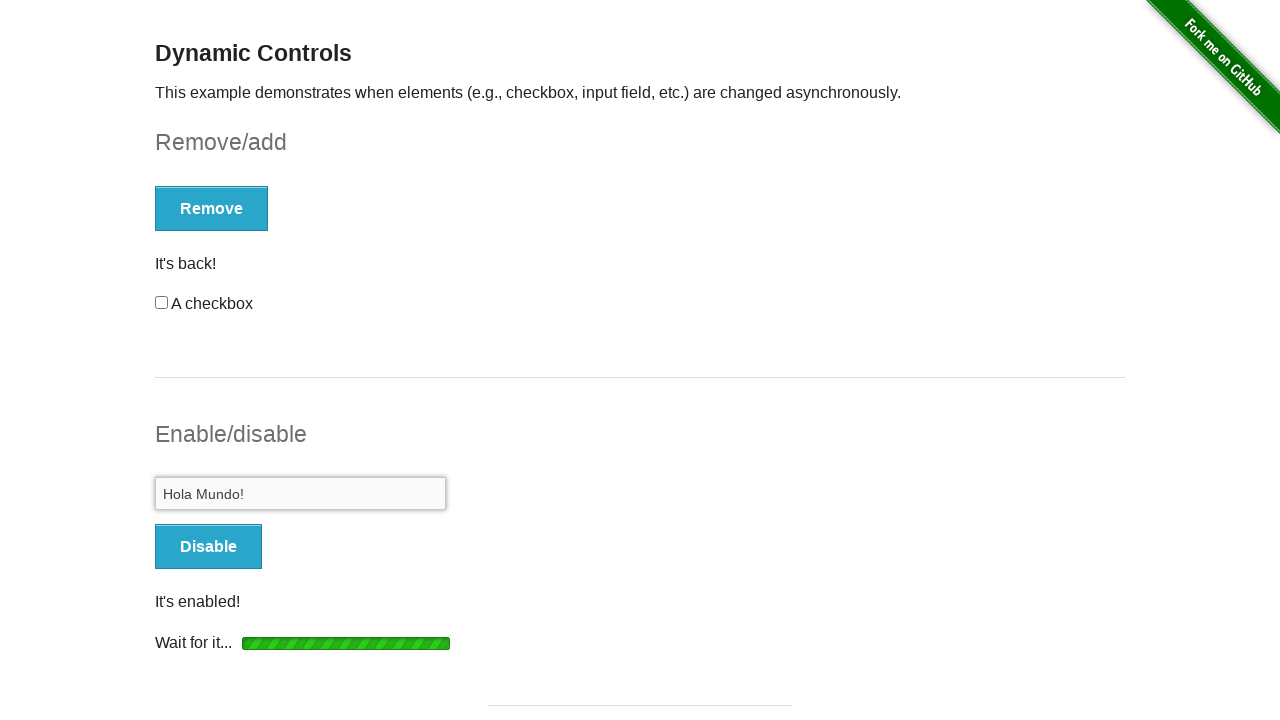

Clicked Disable button to disable the text input at (208, 546) on #input-example > button
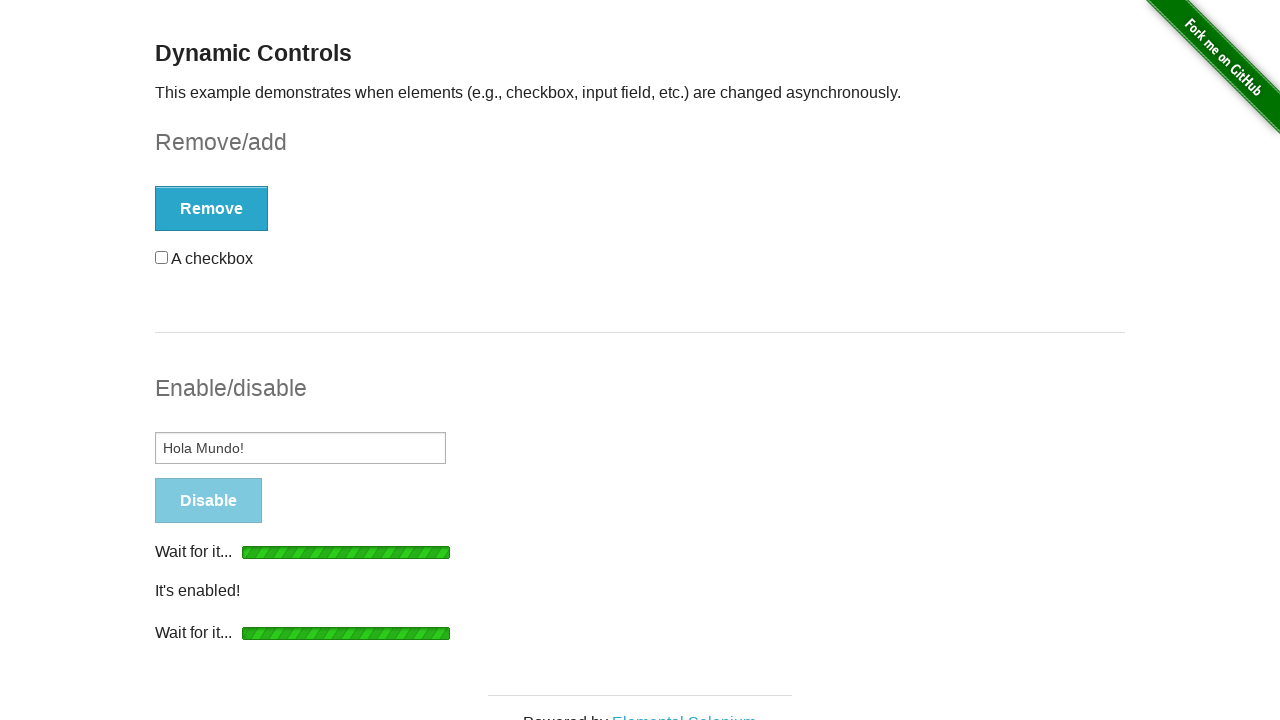

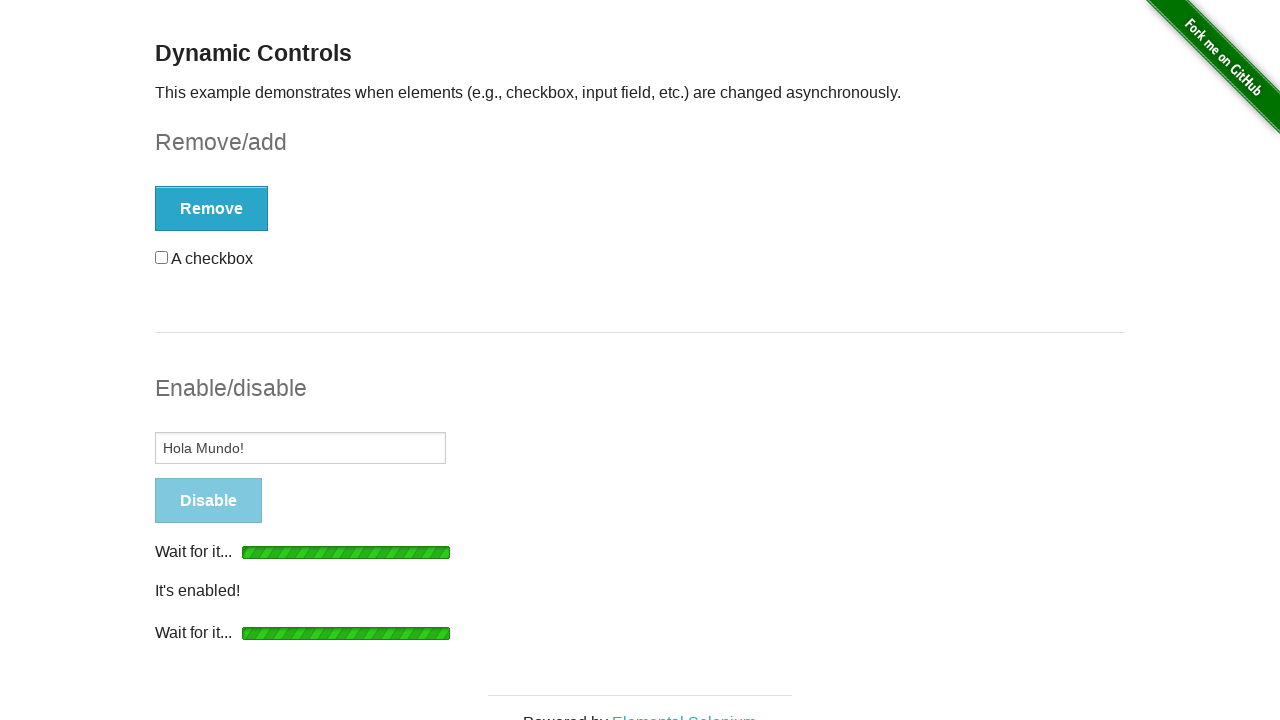